Tests drag and drop functionality by dragging an element to a drop zone

Starting URL: https://demoqa.com/droppable

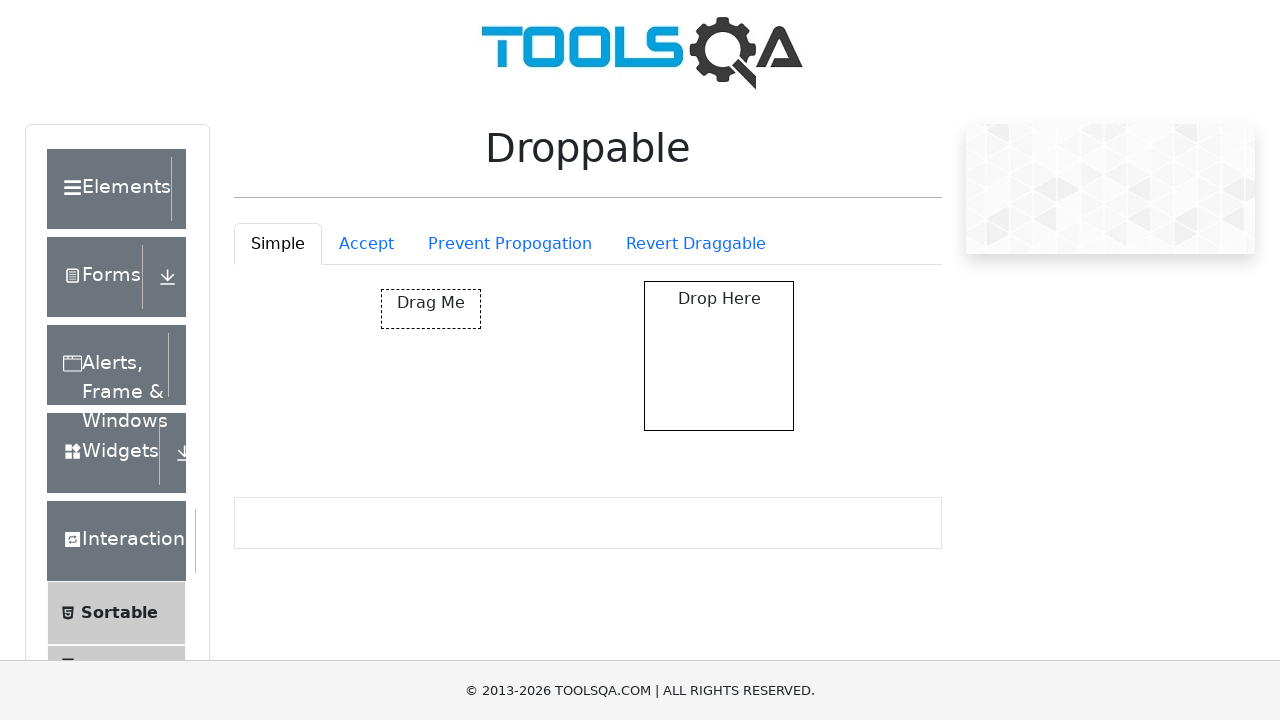

Dragged draggable element to droppable drop zone at (719, 356)
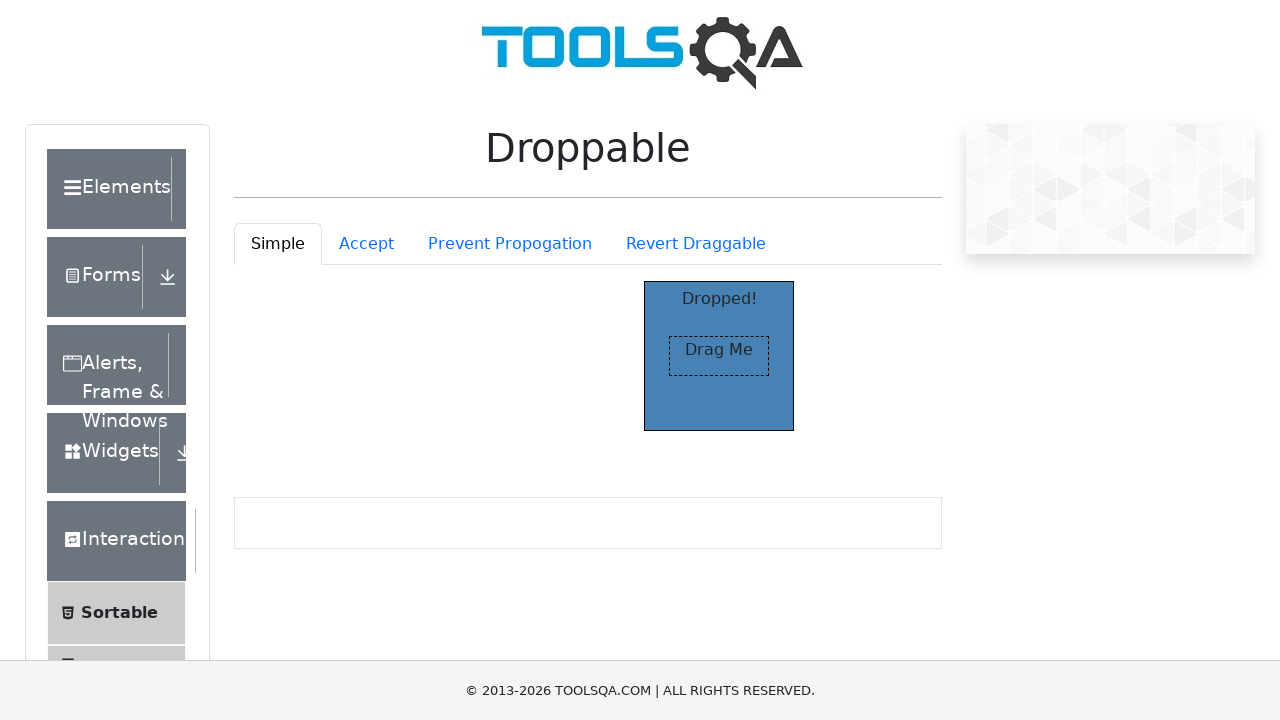

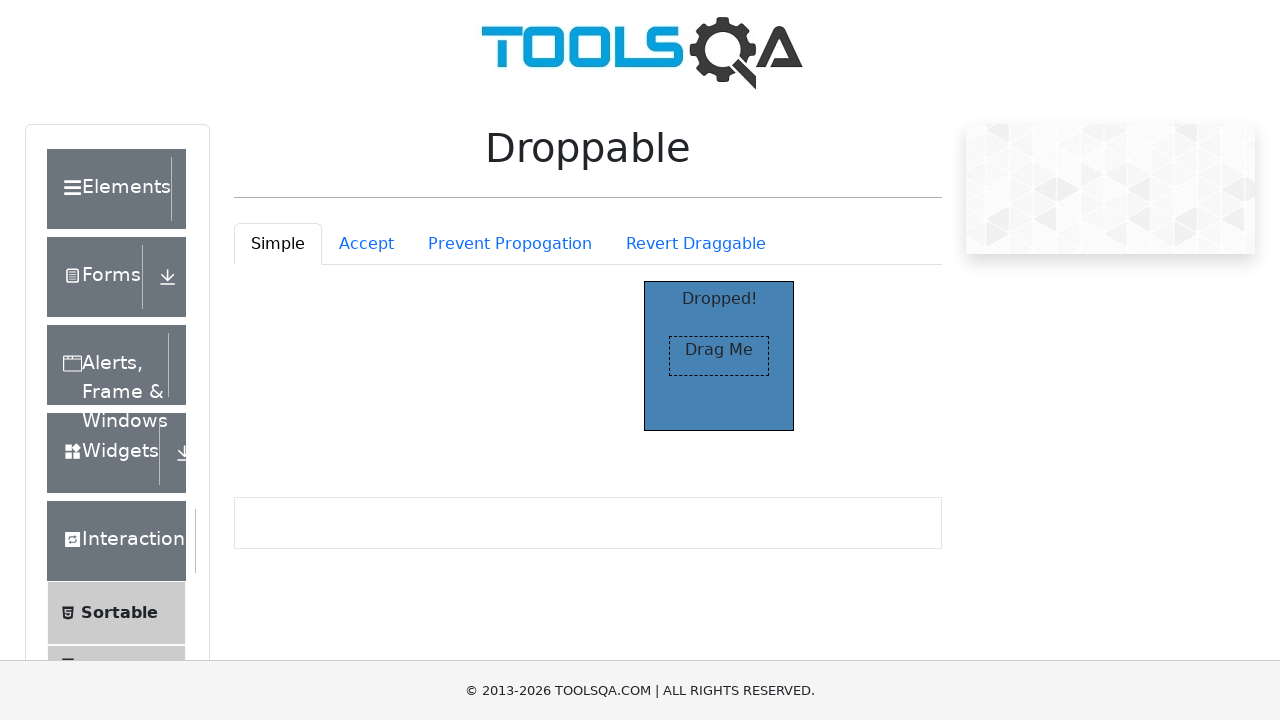